Navigates to a login practice page to verify the page loads correctly

Starting URL: https://rahulshettyacademy.com/loginpagePractise/

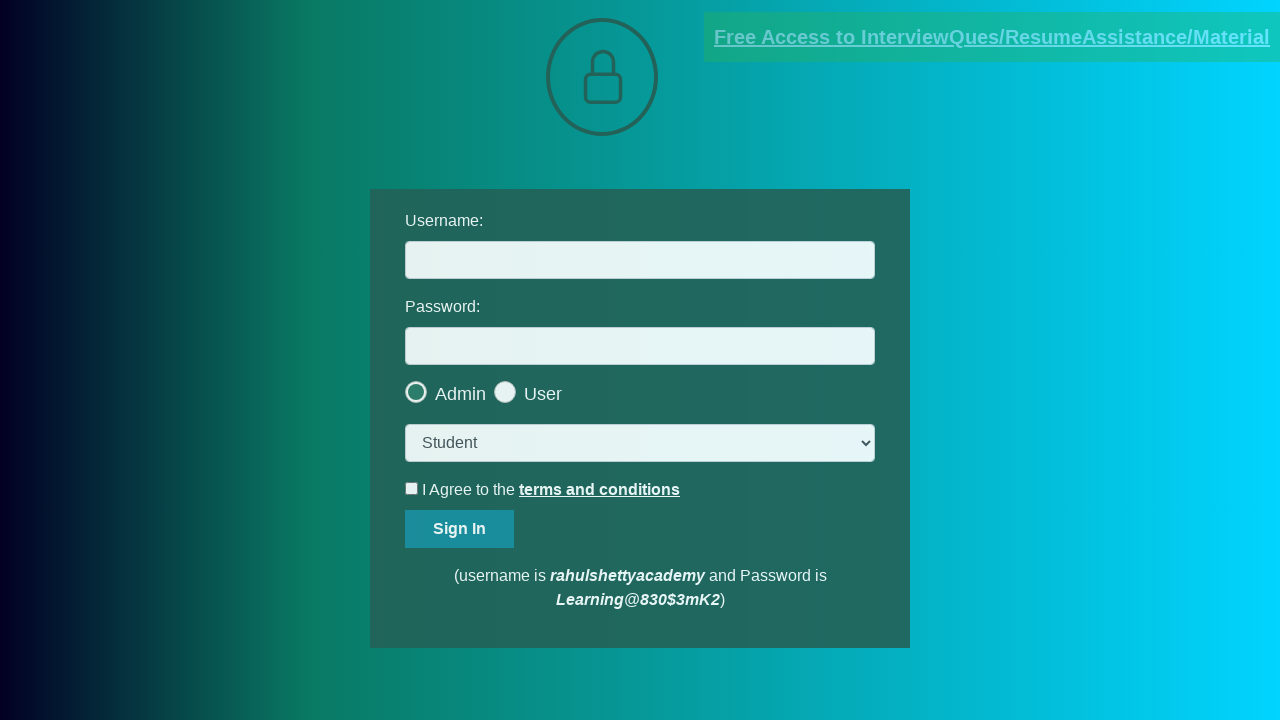

Login practice page loaded successfully
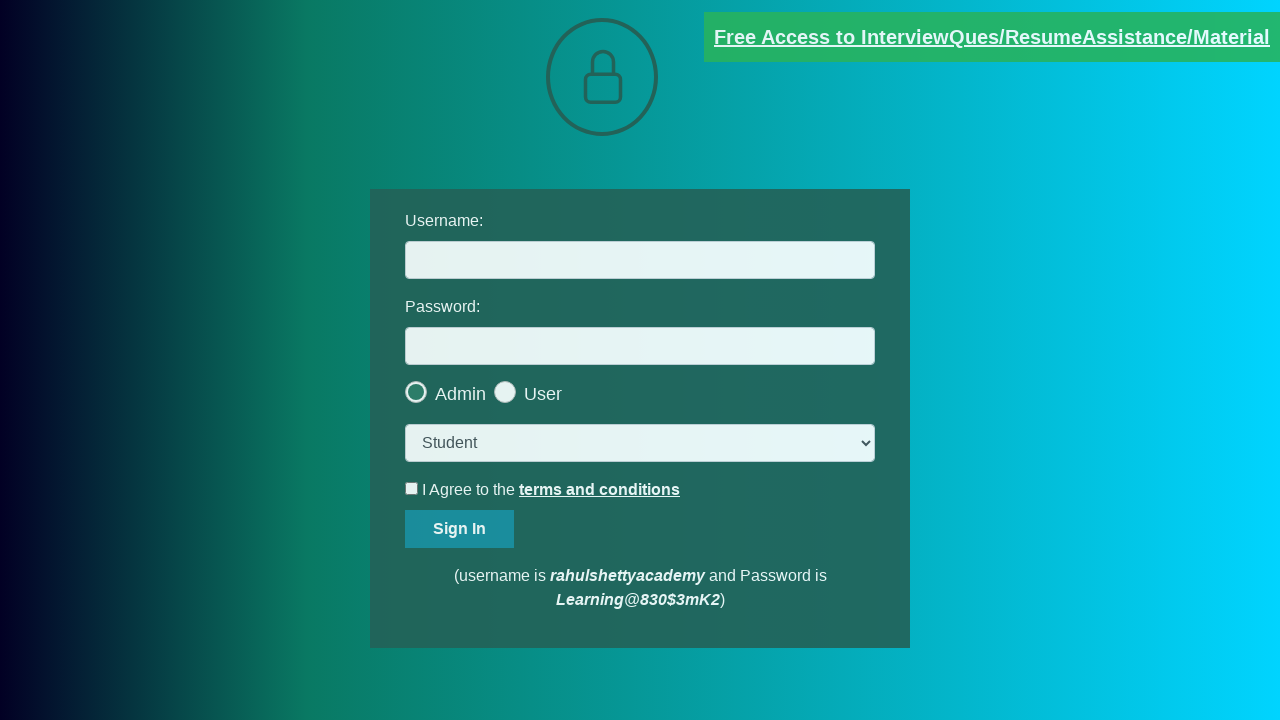

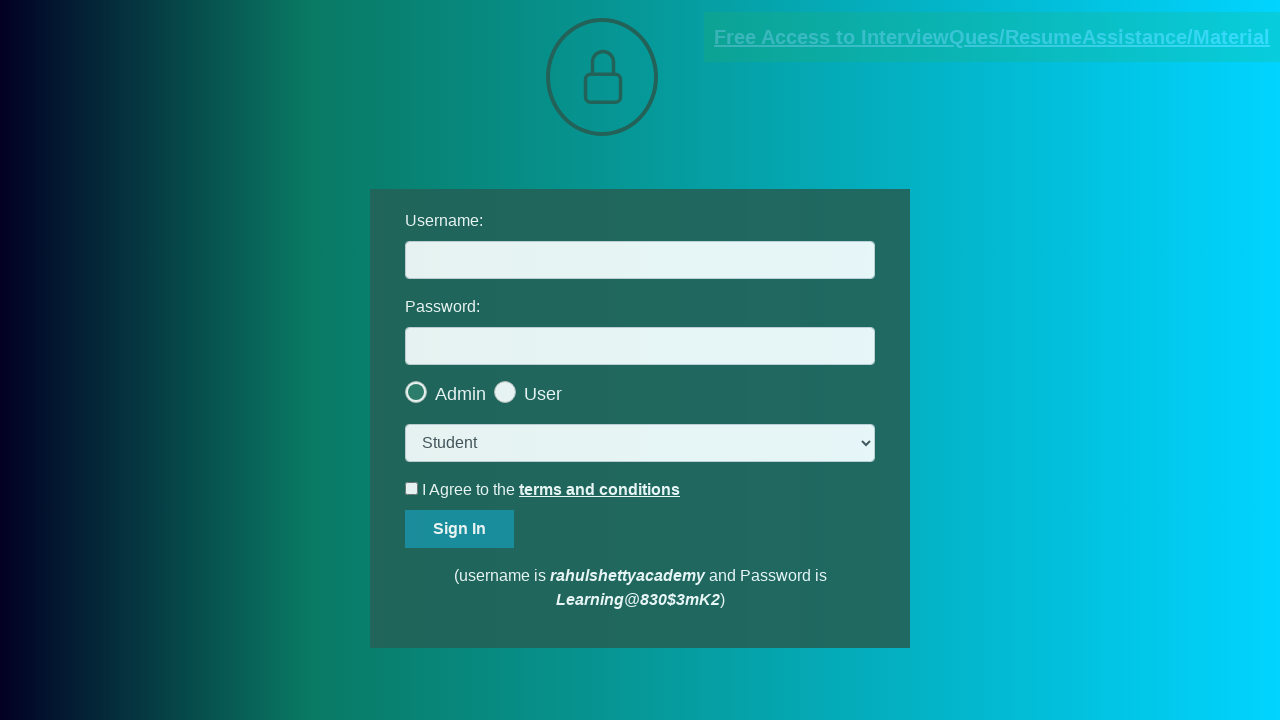